Tests JavaScript prompt alert functionality by clicking the prompt button, entering text into the alert, and accepting it

Starting URL: https://the-internet.herokuapp.com/javascript_alerts

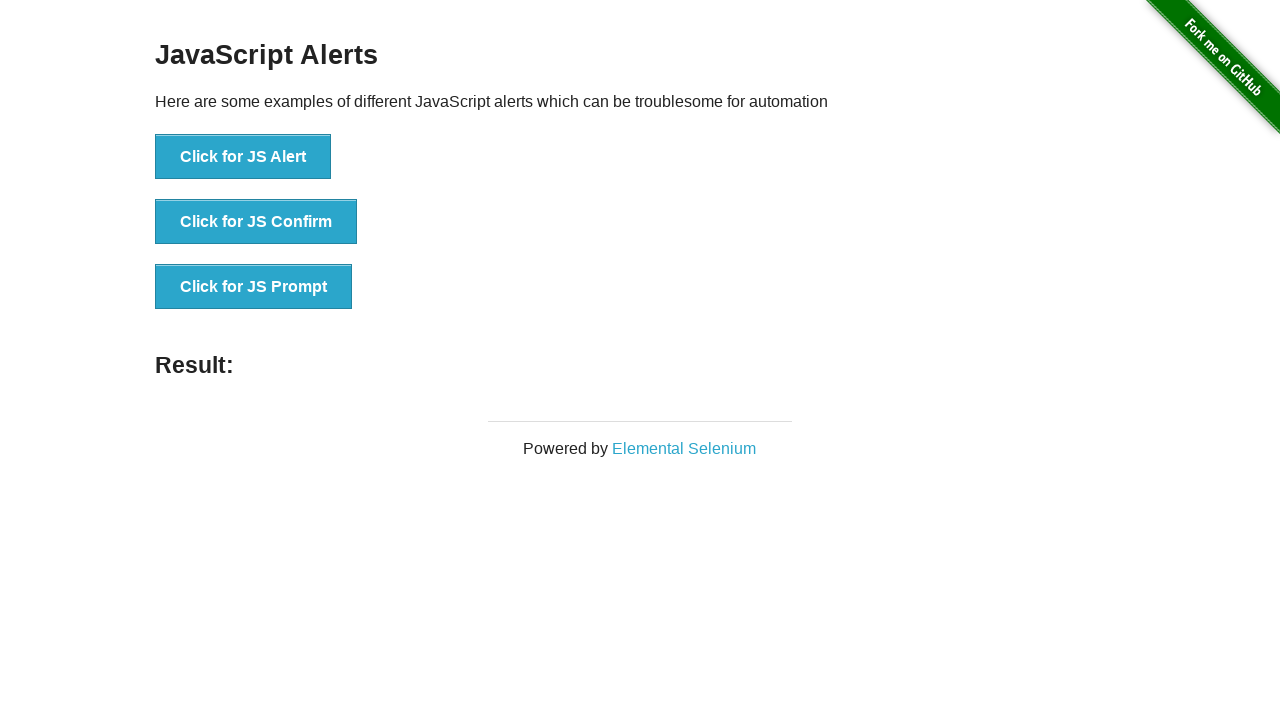

Clicked 'Click for JS Prompt' button at (254, 287) on xpath=//button[normalize-space()='Click for JS Prompt']
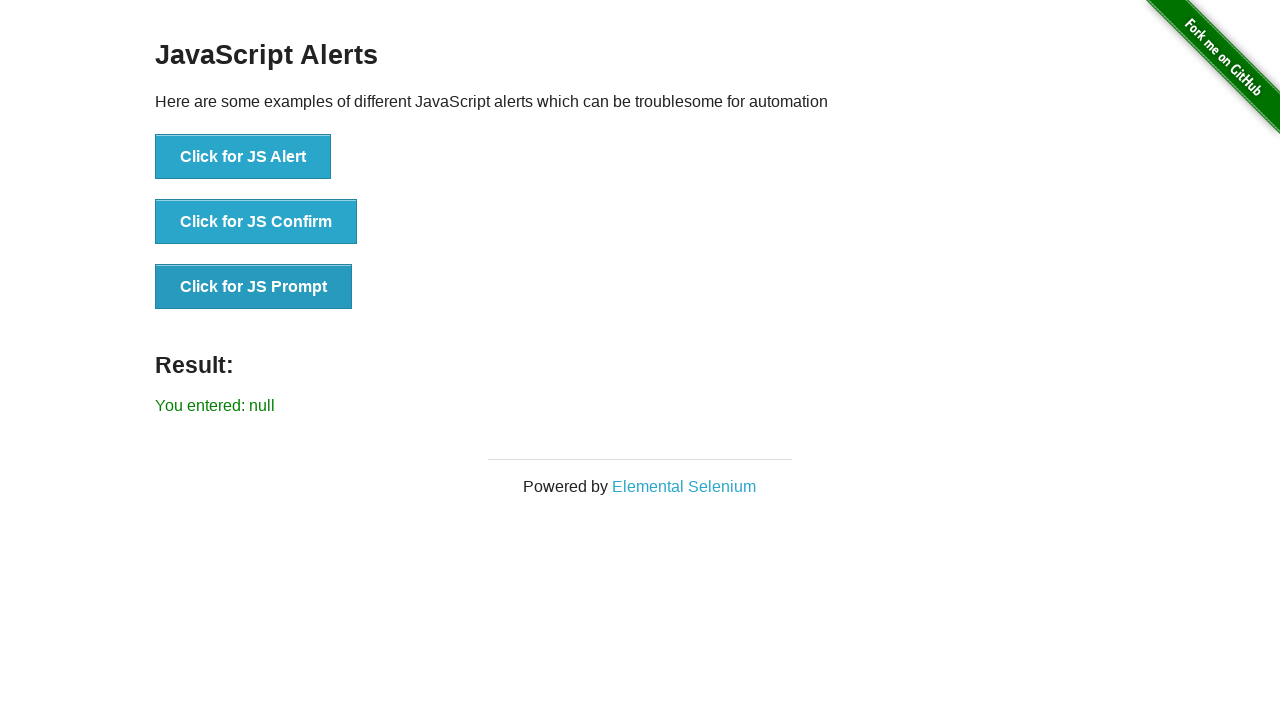

Set up dialog handler for prompt
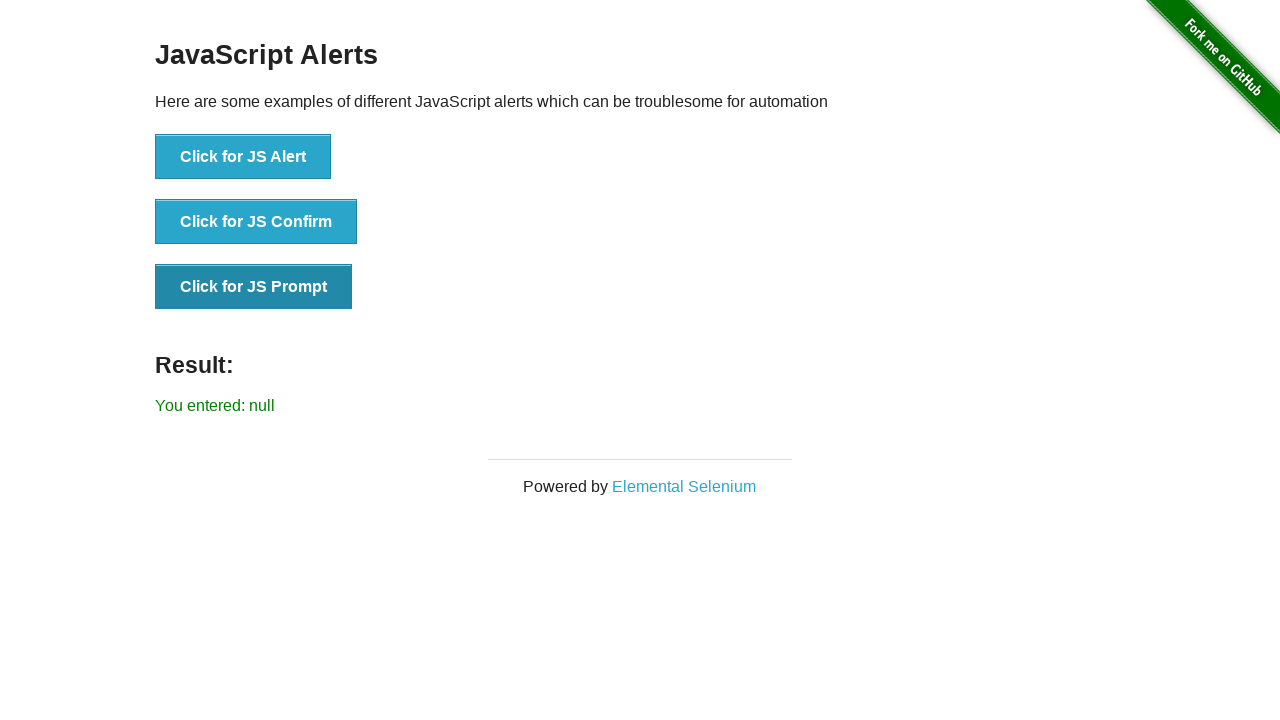

Waited for result to be displayed
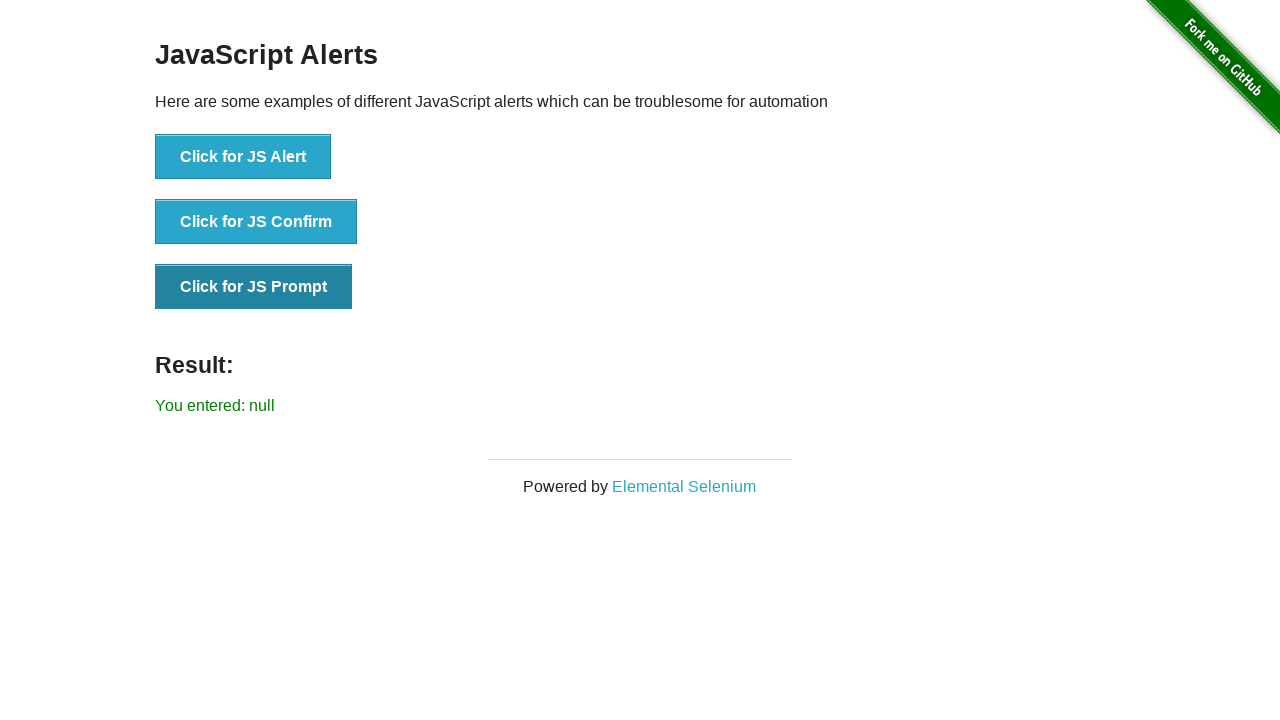

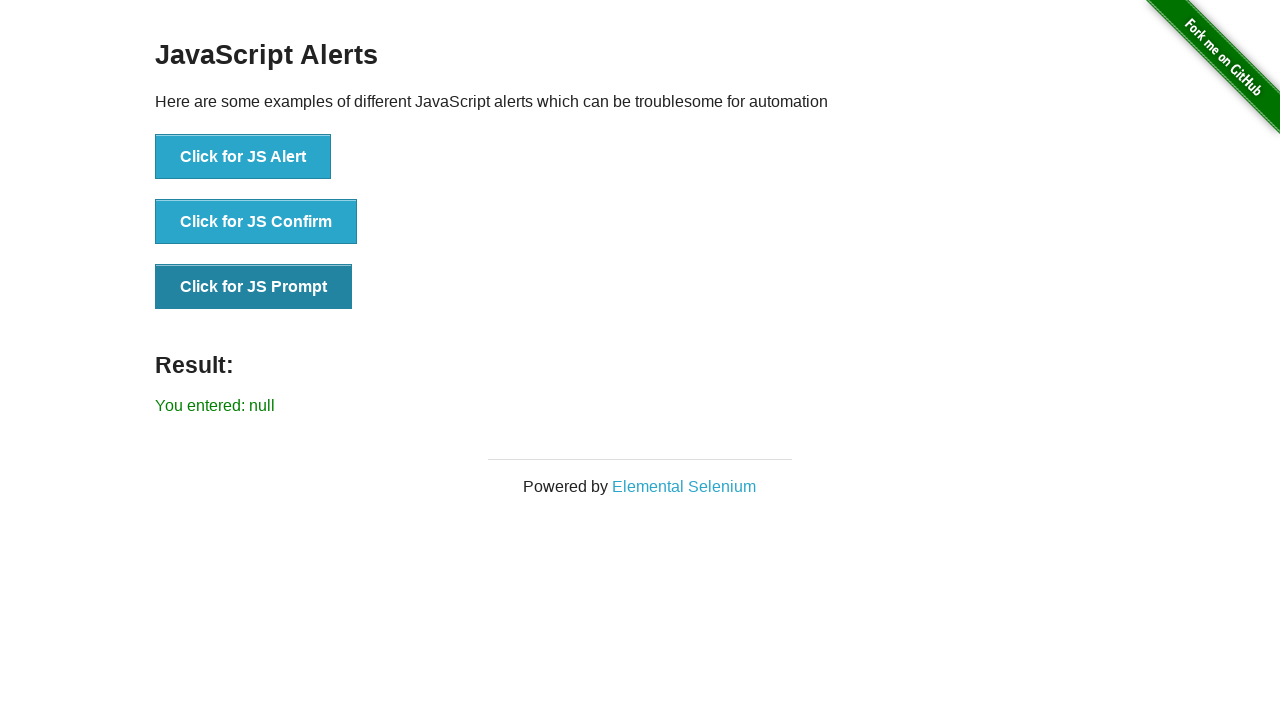